Tests an e-commerce checkout flow by searching for a MacBook, adding it to cart, and completing the guest checkout form with shipping details.

Starting URL: https://opencart-prf.exense.ch/

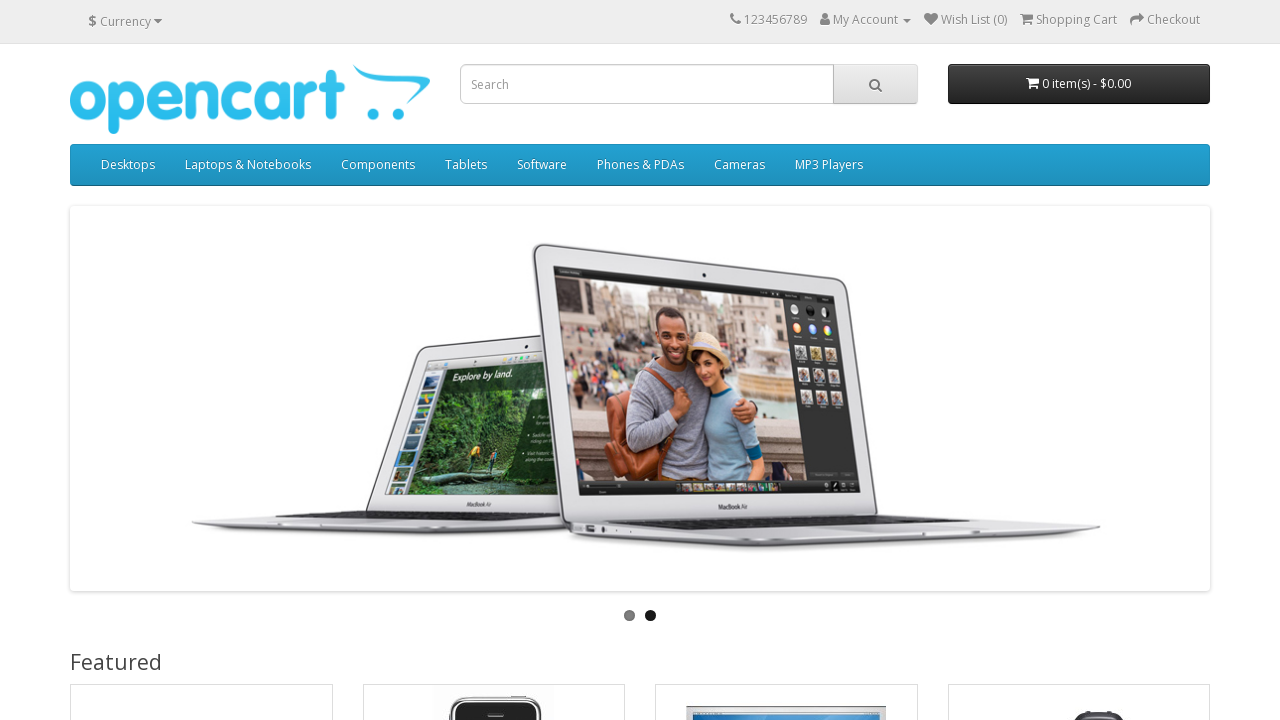

Clicked on MacBook product at (126, 360) on text=MacBook
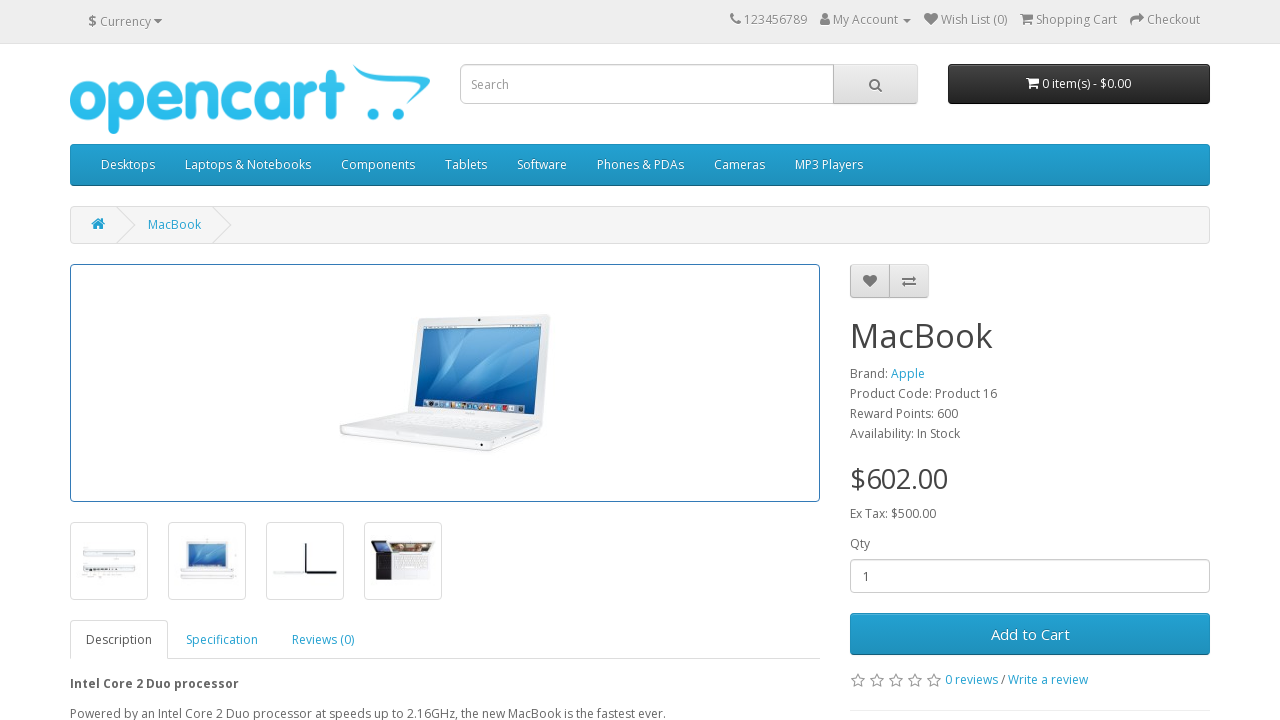

Waited for page to load (domcontentloaded)
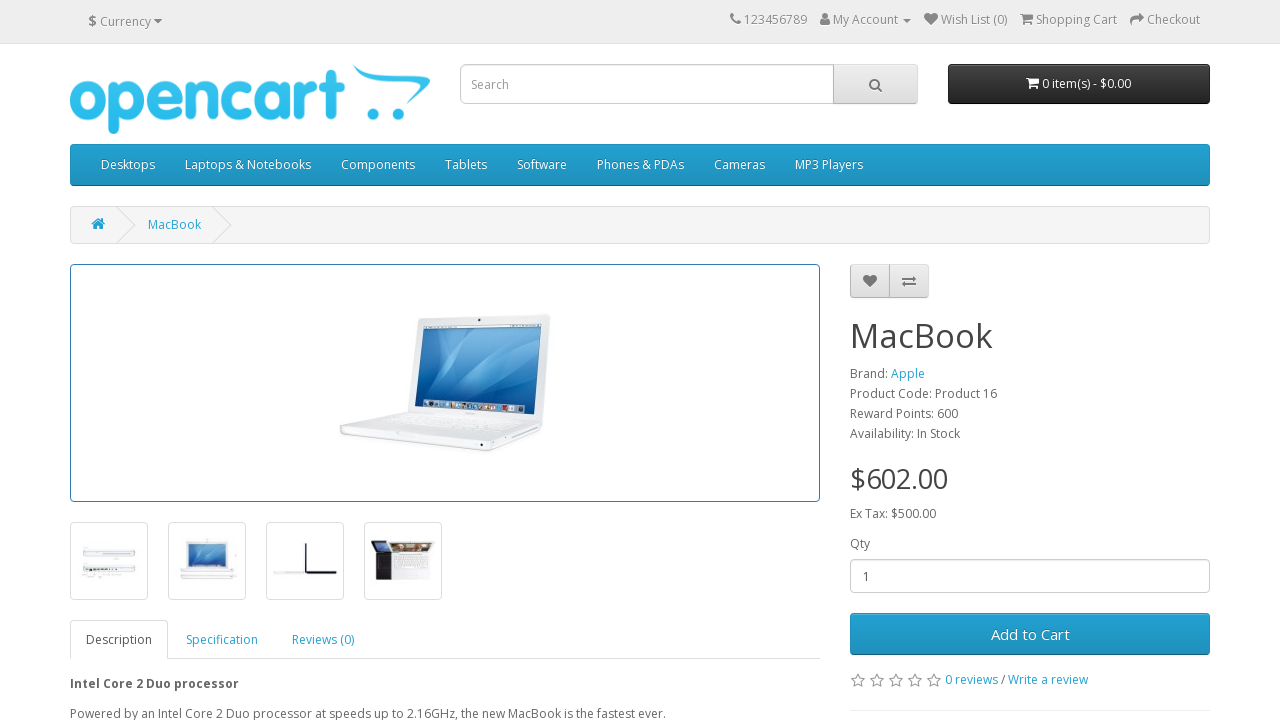

Clicked 'Add to Cart' button at (1030, 634) on text=Add to Cart
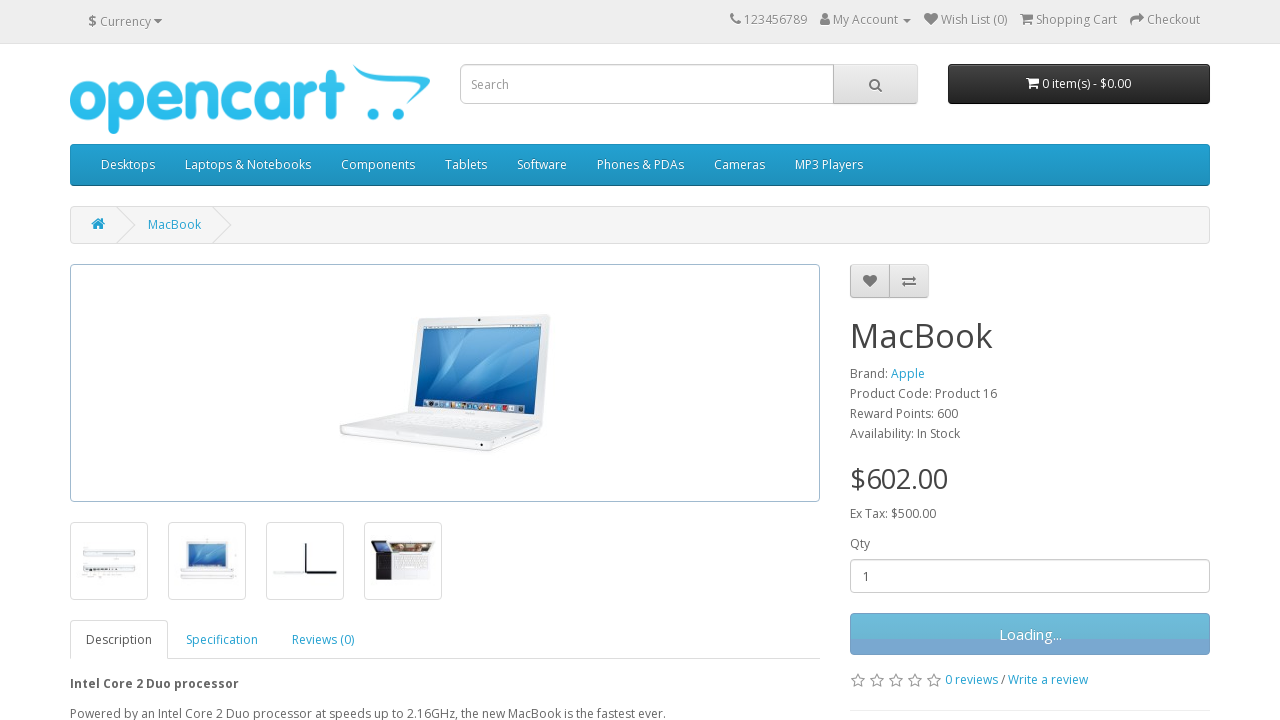

Clicked on cart item indicator showing '1 item' at (1026, 83) on text=1 item
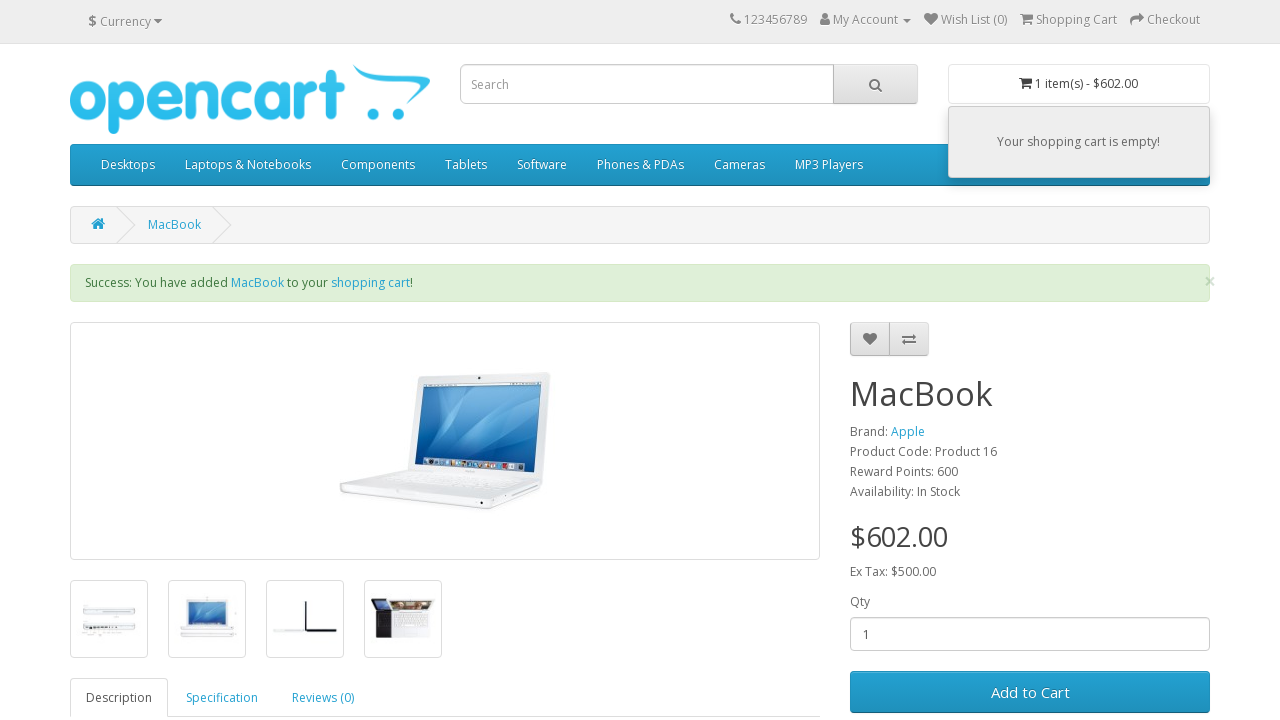

Clicked 'View Cart' link at (1042, 338) on text=View Cart
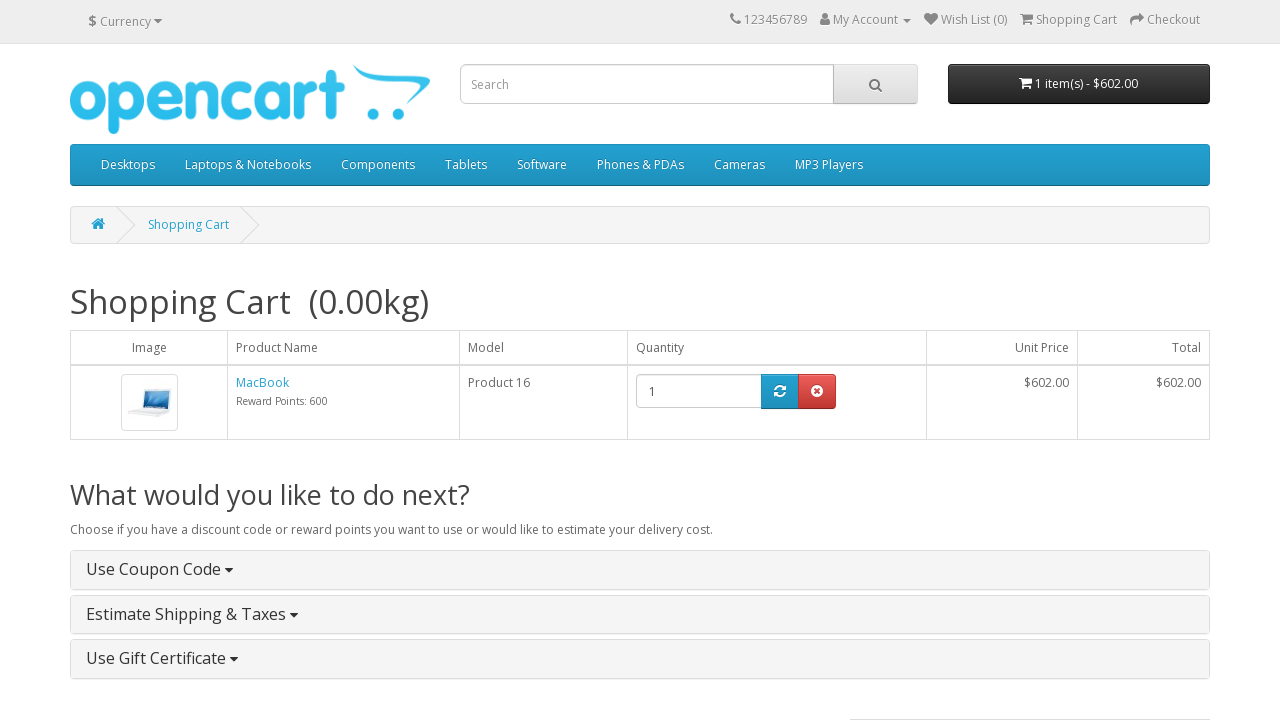

Clicked 'Checkout' link at (1170, 415) on xpath=//a[text()='Checkout']
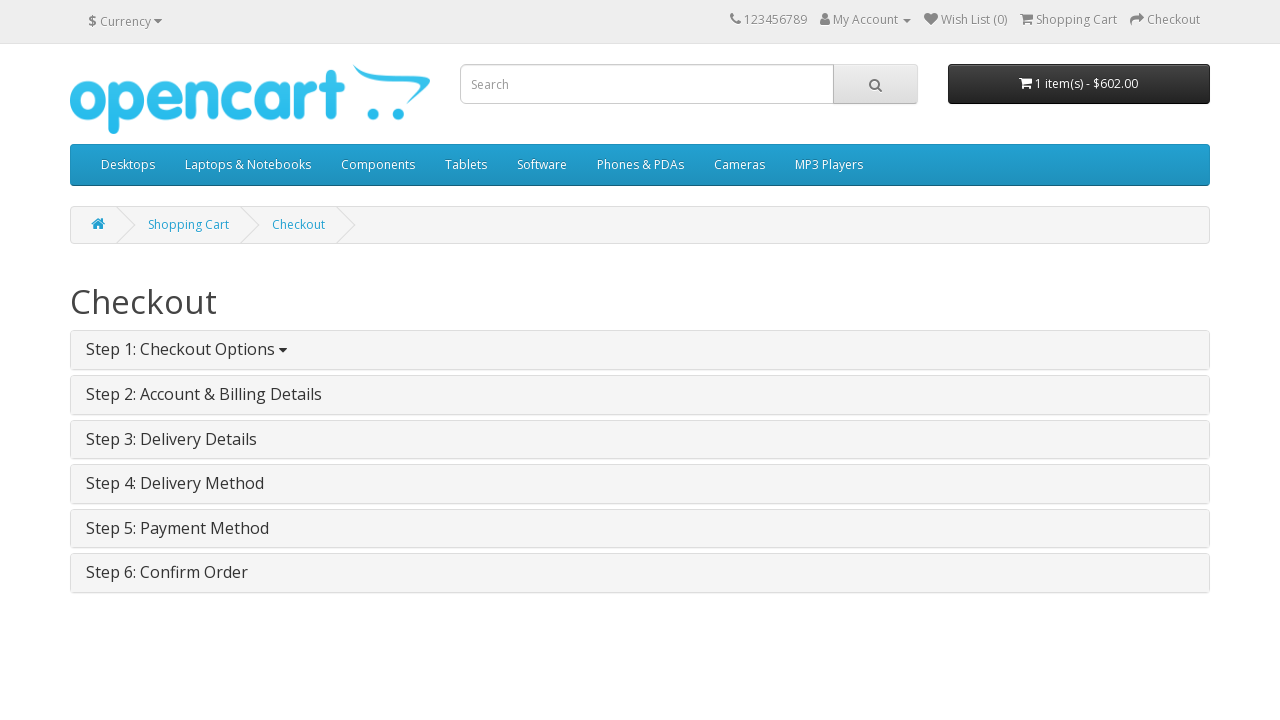

Clicked 'Guest Checkout' option at (140, 510) on text=Guest Checkout
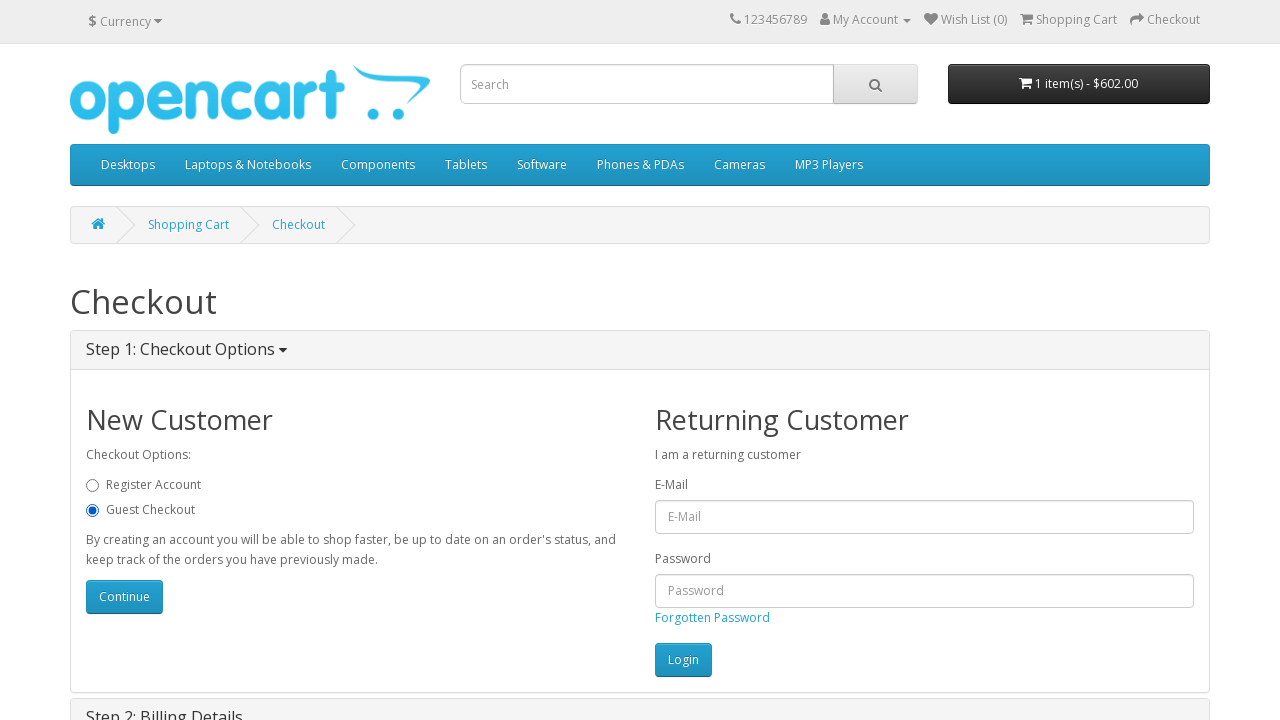

Waited for checkout page to load (domcontentloaded)
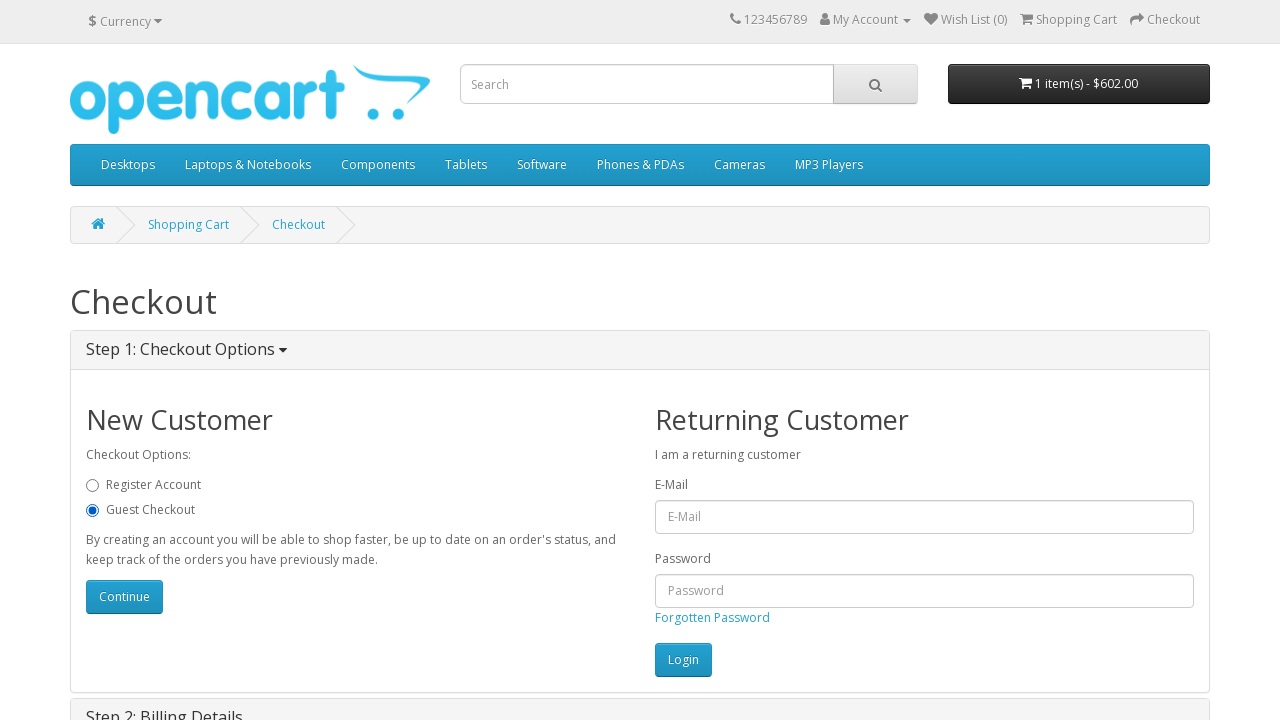

Waited 500ms for page elements to settle
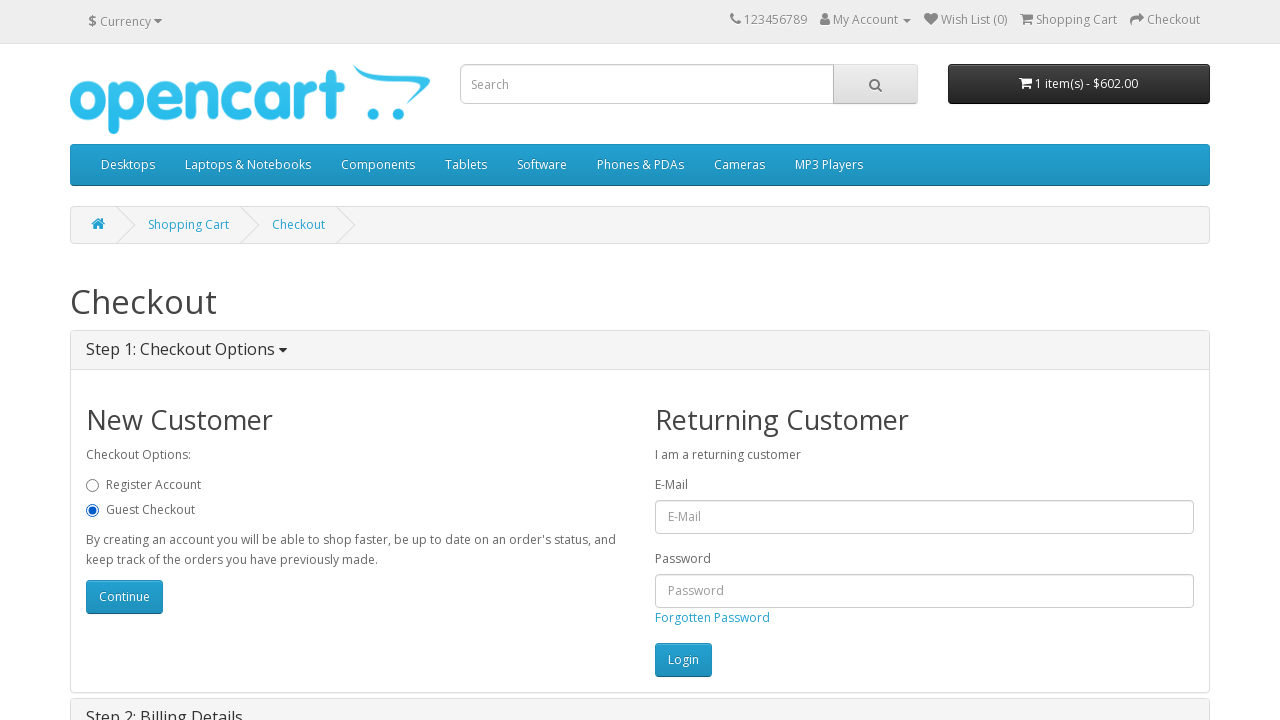

Clicked account button to continue at (124, 597) on #button-account
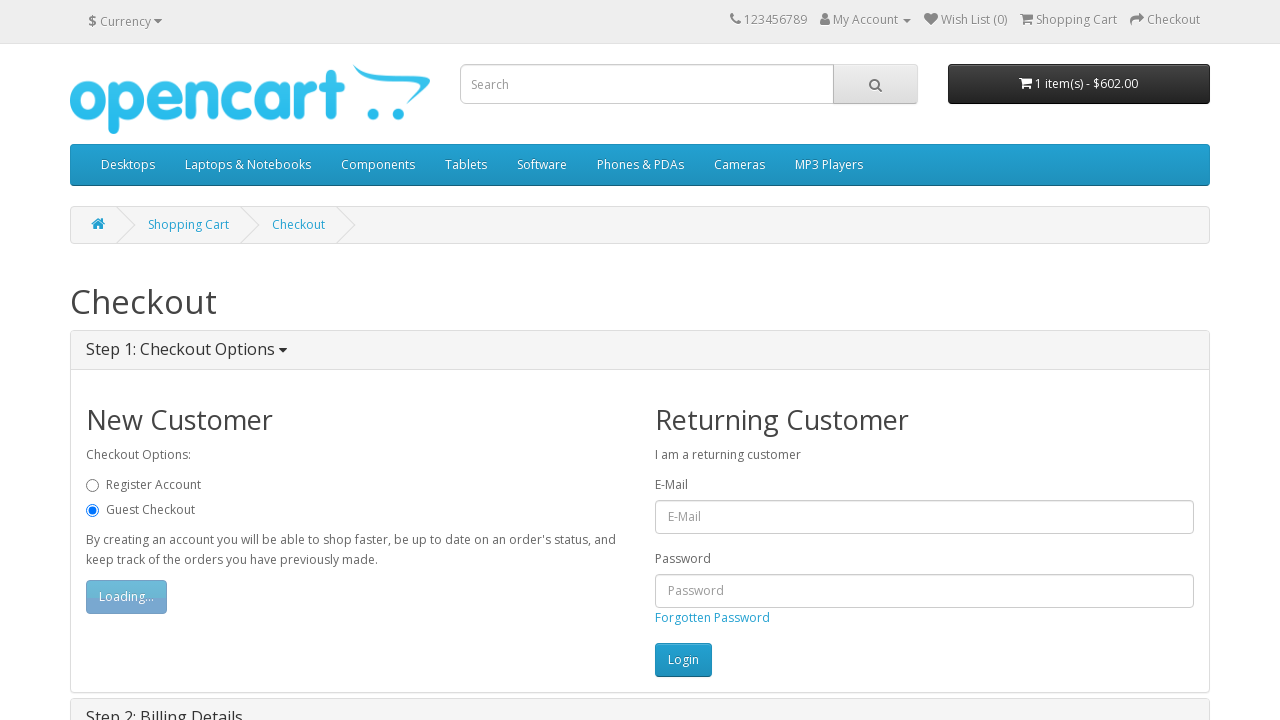

Entered first name 'Gustav' on #input-payment-firstname
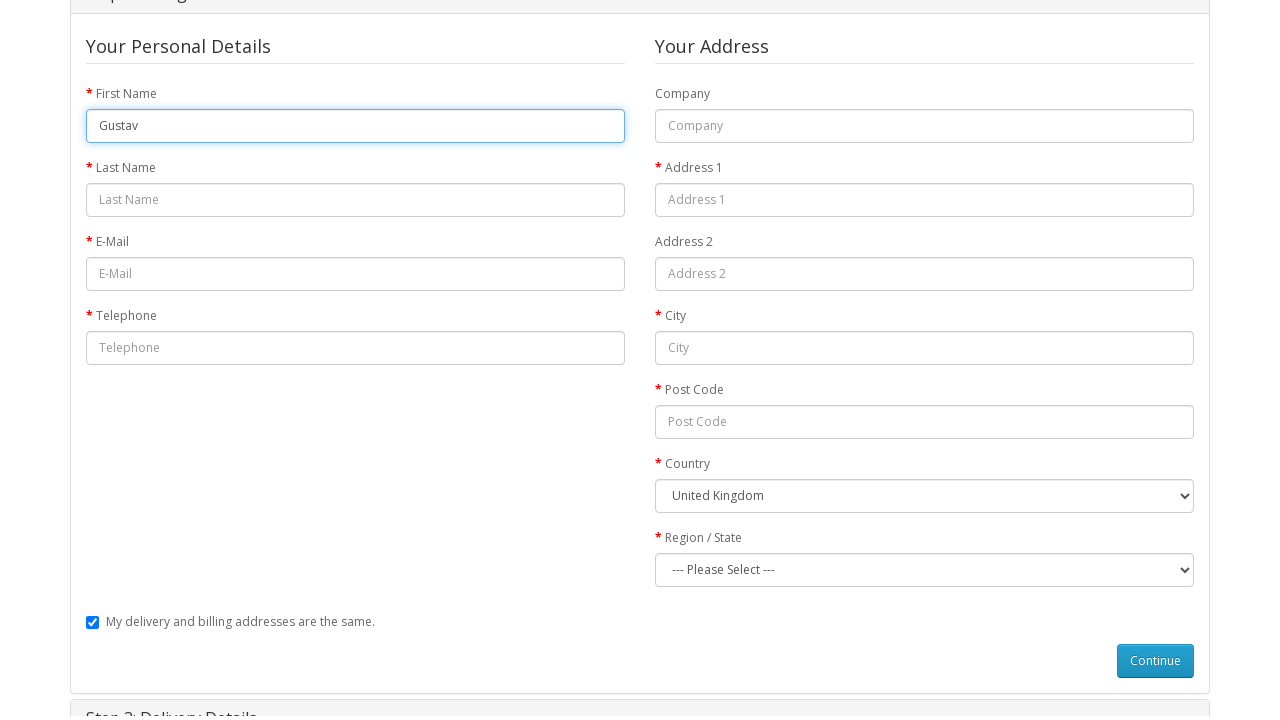

Entered last name 'Muster' on #input-payment-lastname
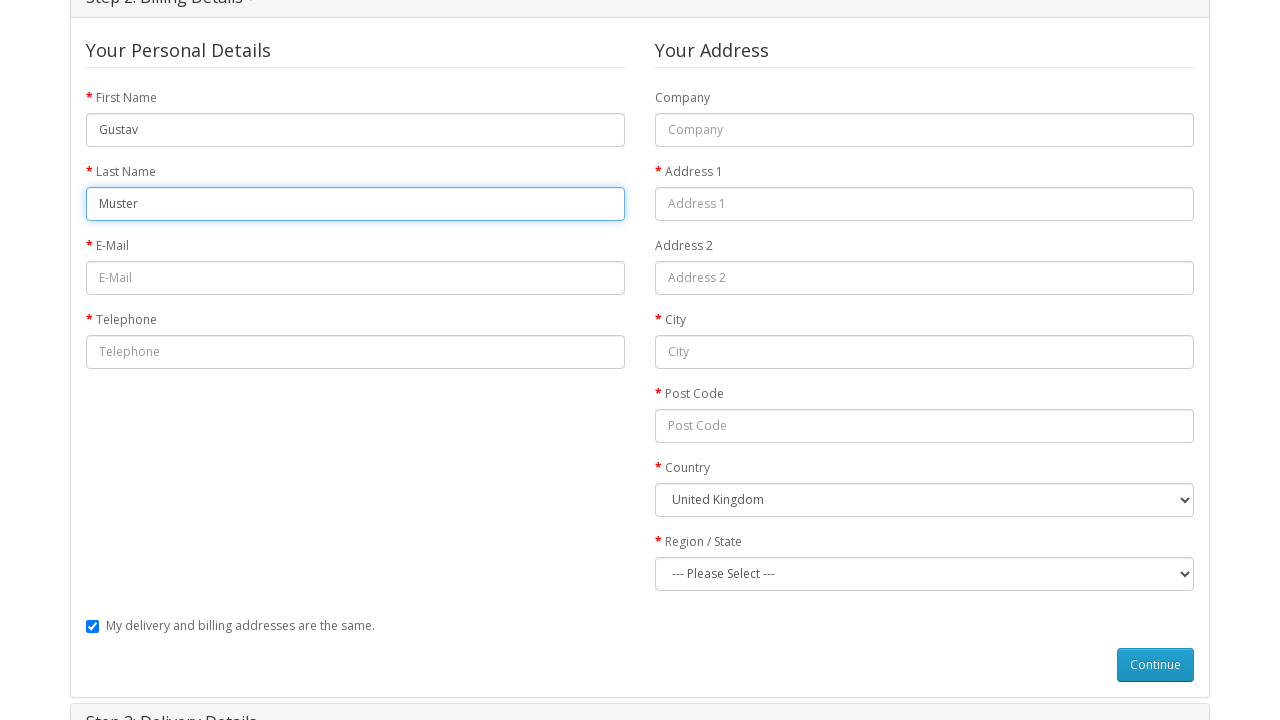

Entered email 'customer@opencart.demo' on #input-payment-email
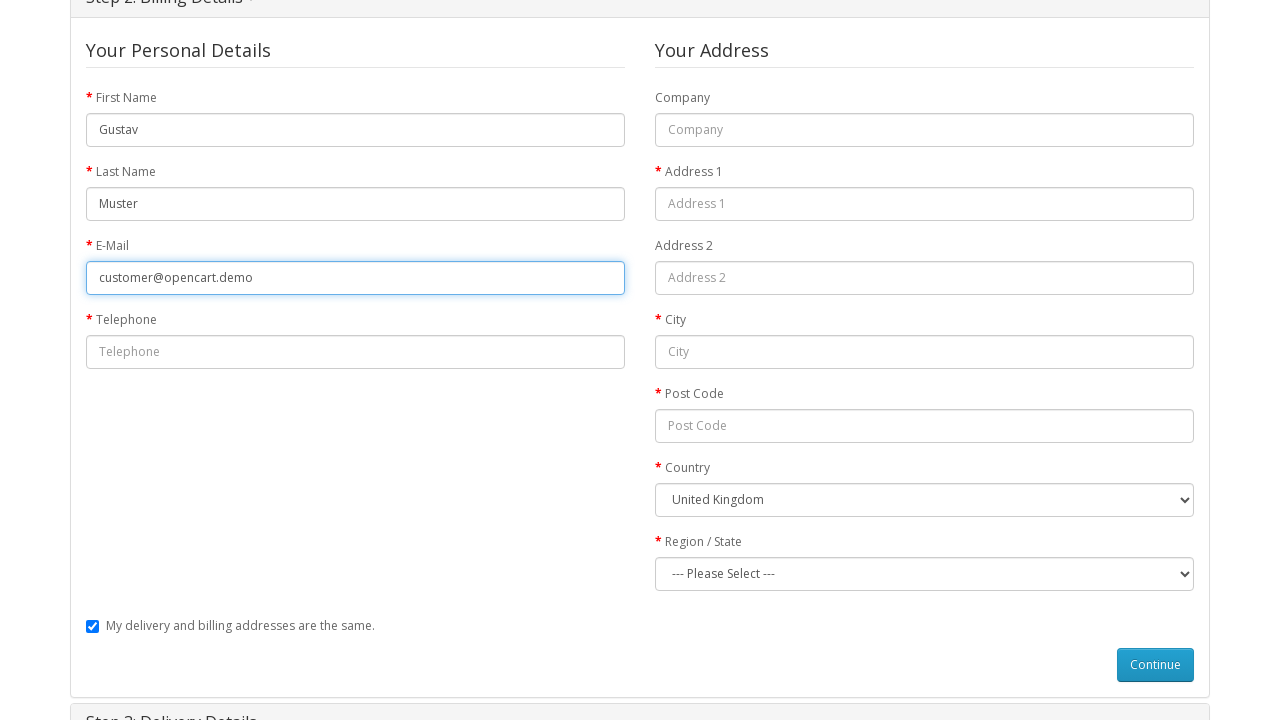

Entered telephone '+41777777777' on #input-payment-telephone
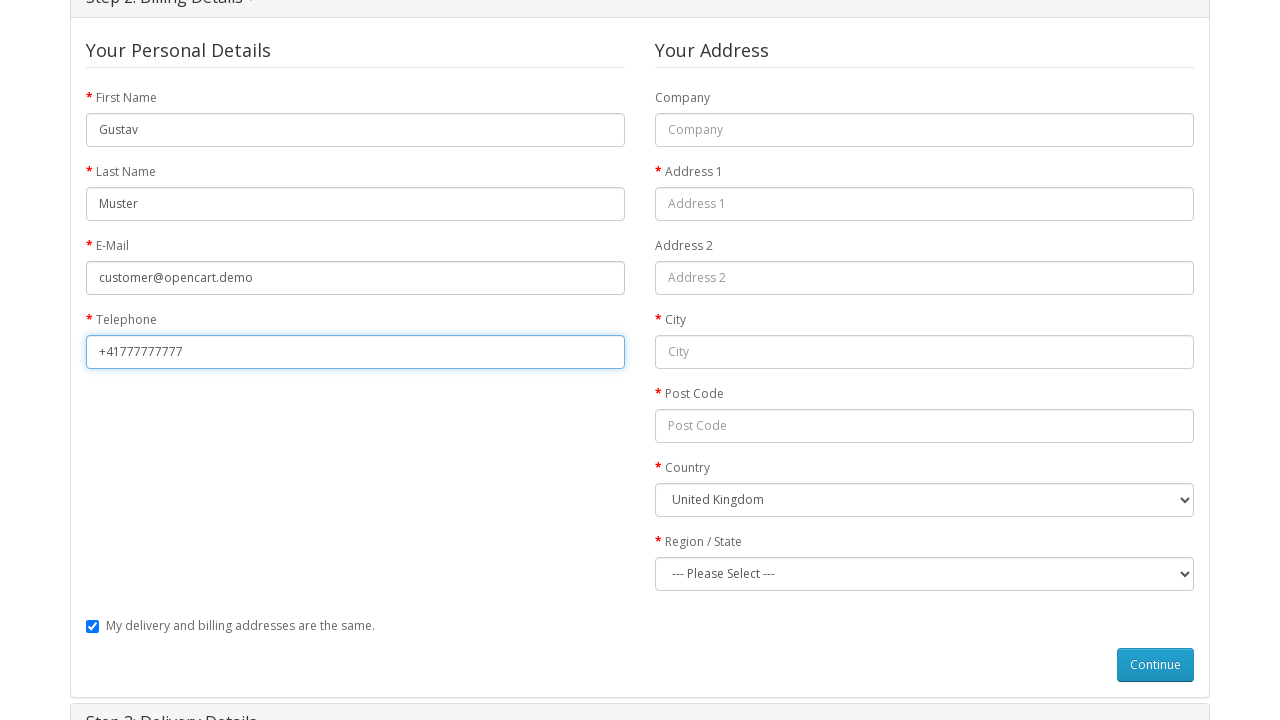

Entered address 'Bahnhofstrasse 1' on #input-payment-address-1
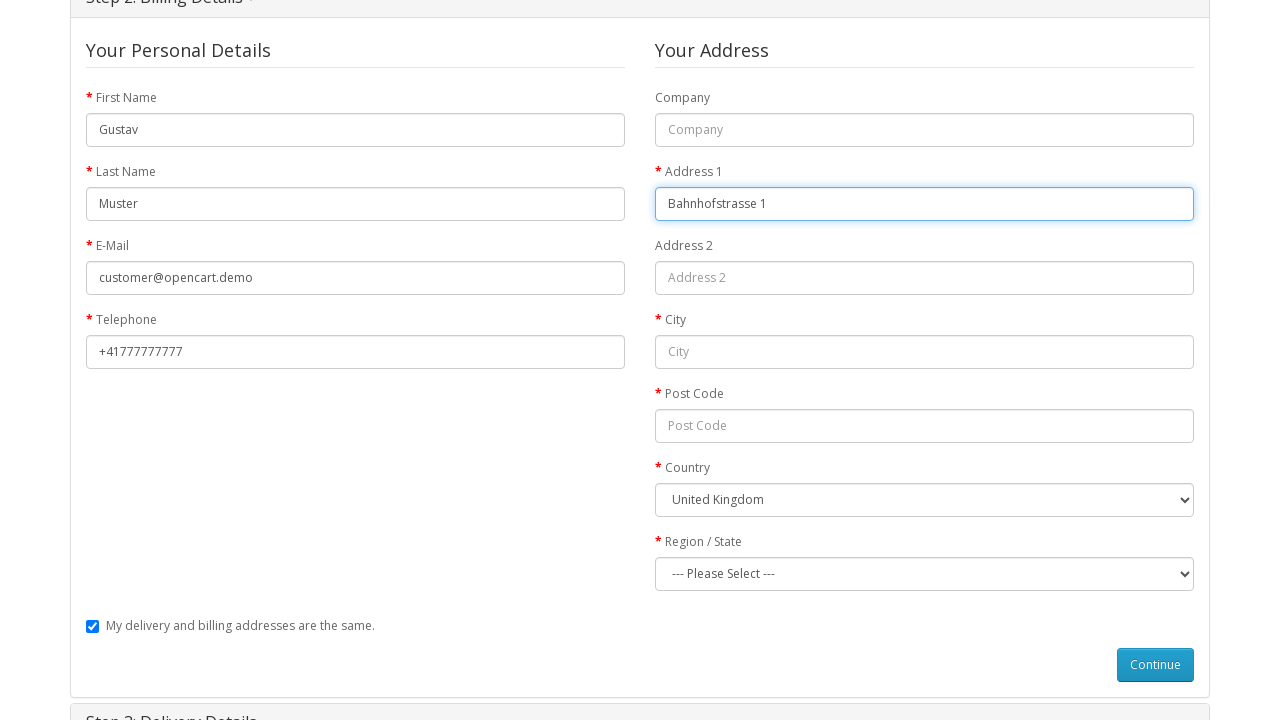

Entered city 'Zurich' on #input-payment-city
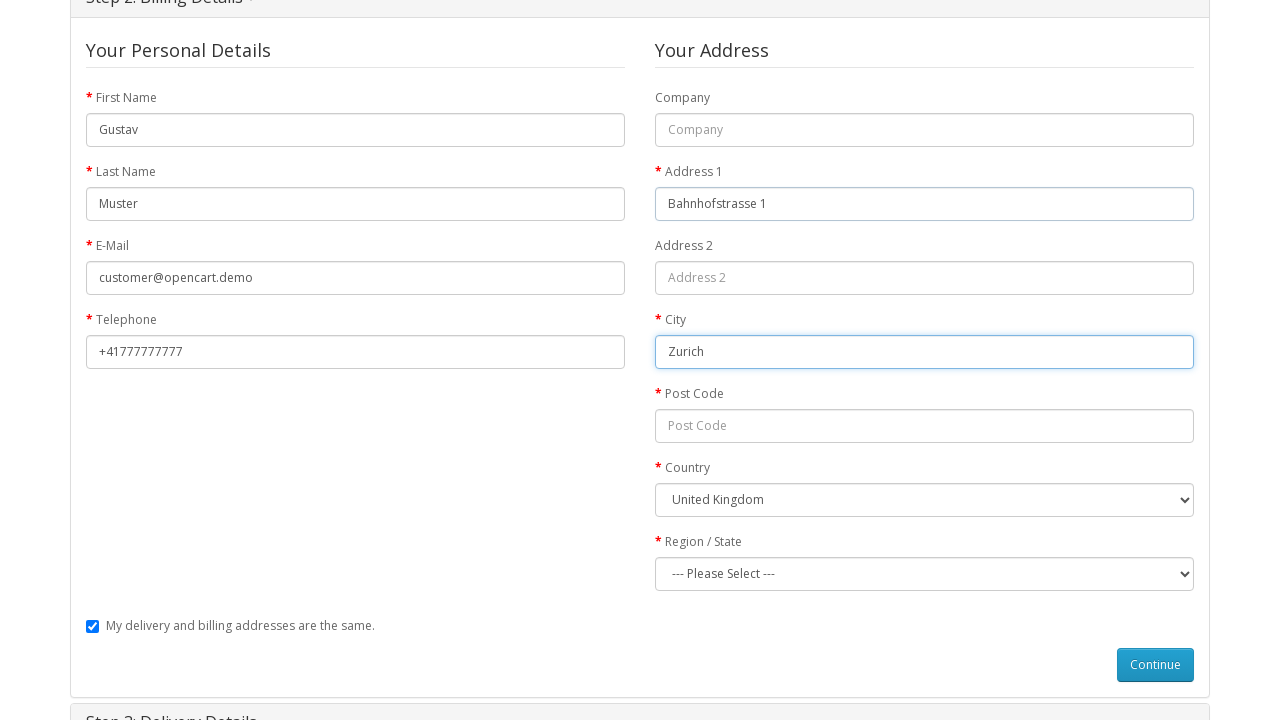

Entered postal code '8001' on #input-payment-postcode
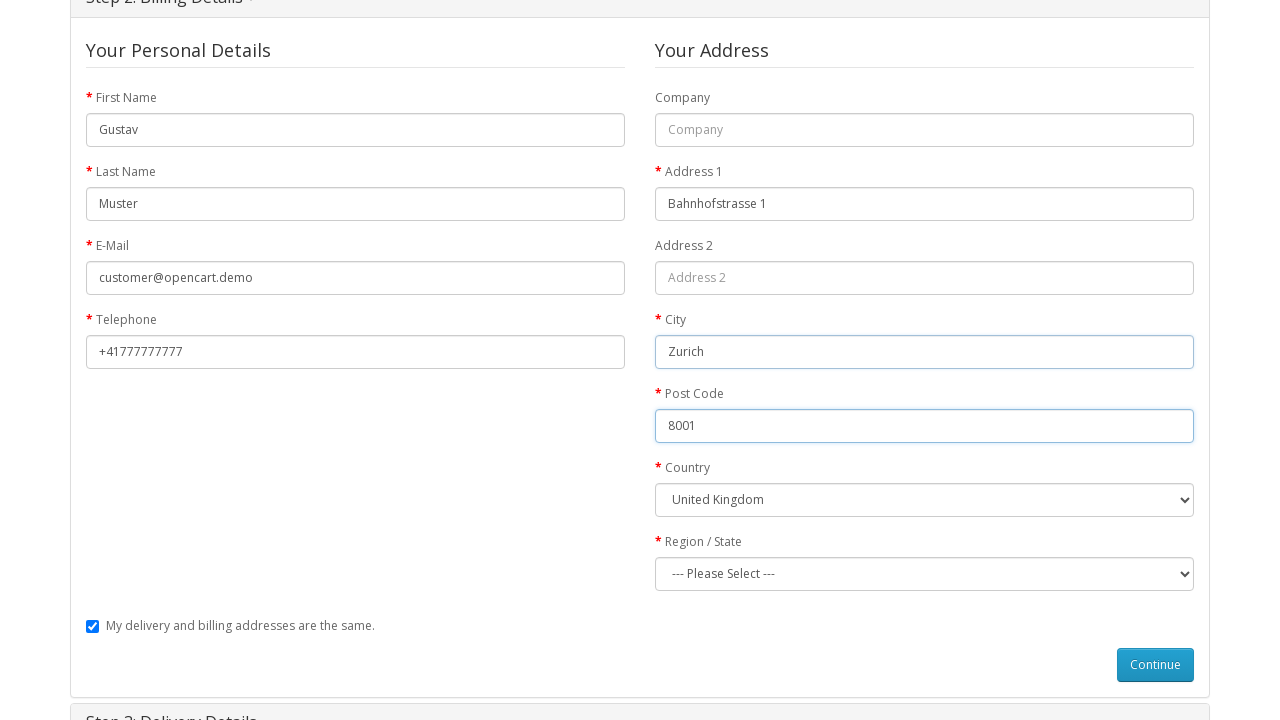

Selected country 'Switzerland' on #input-payment-country
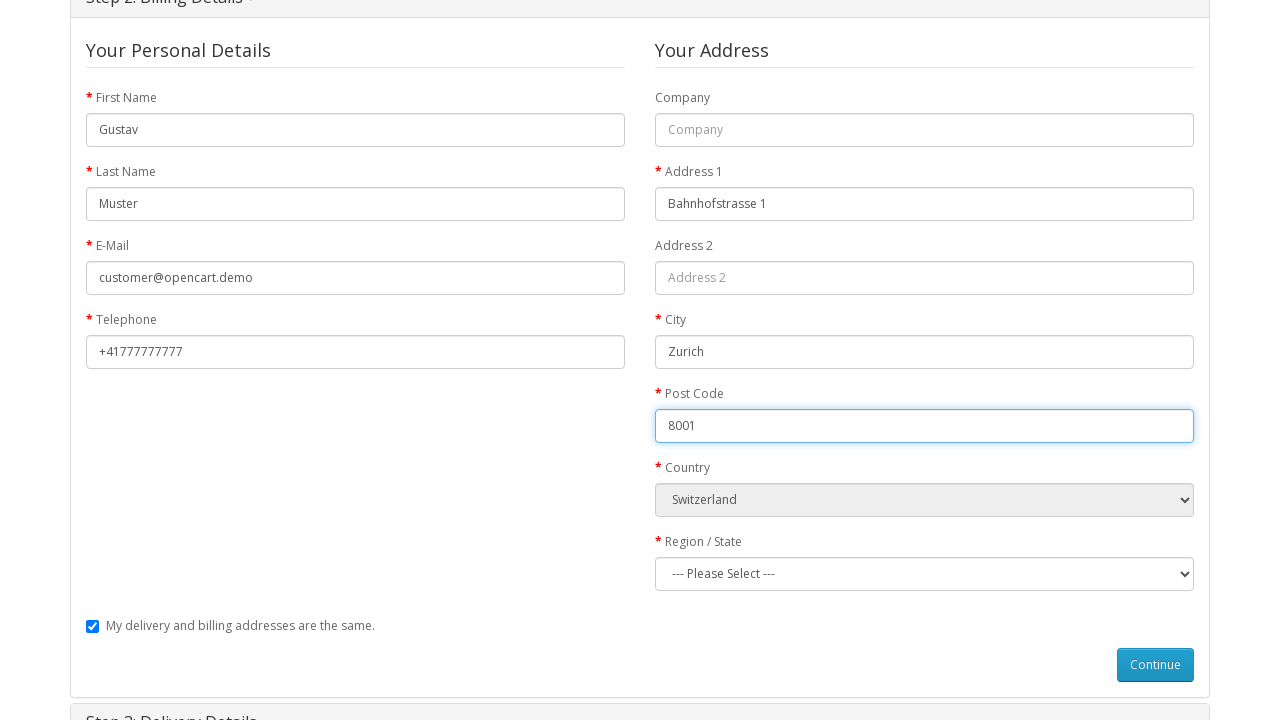

Selected region 'Zürich' on #input-payment-zone
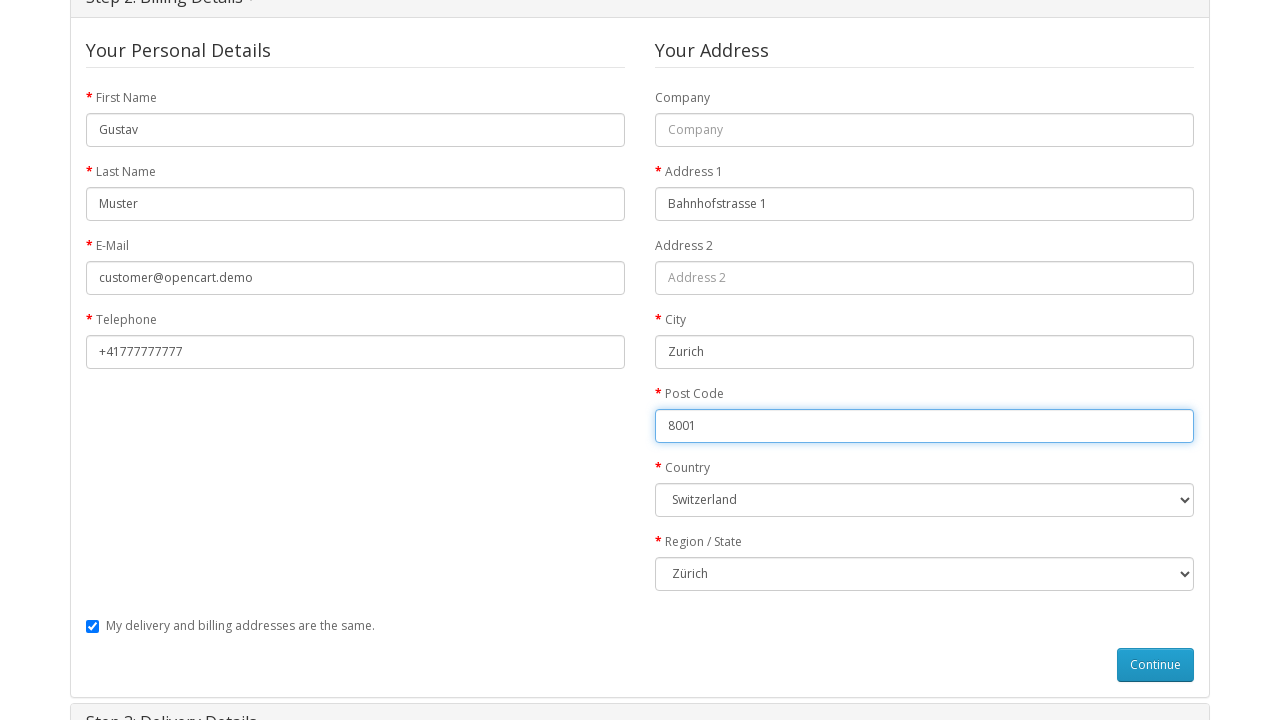

Clicked guest checkout submit button to complete order at (1156, 665) on #button-guest
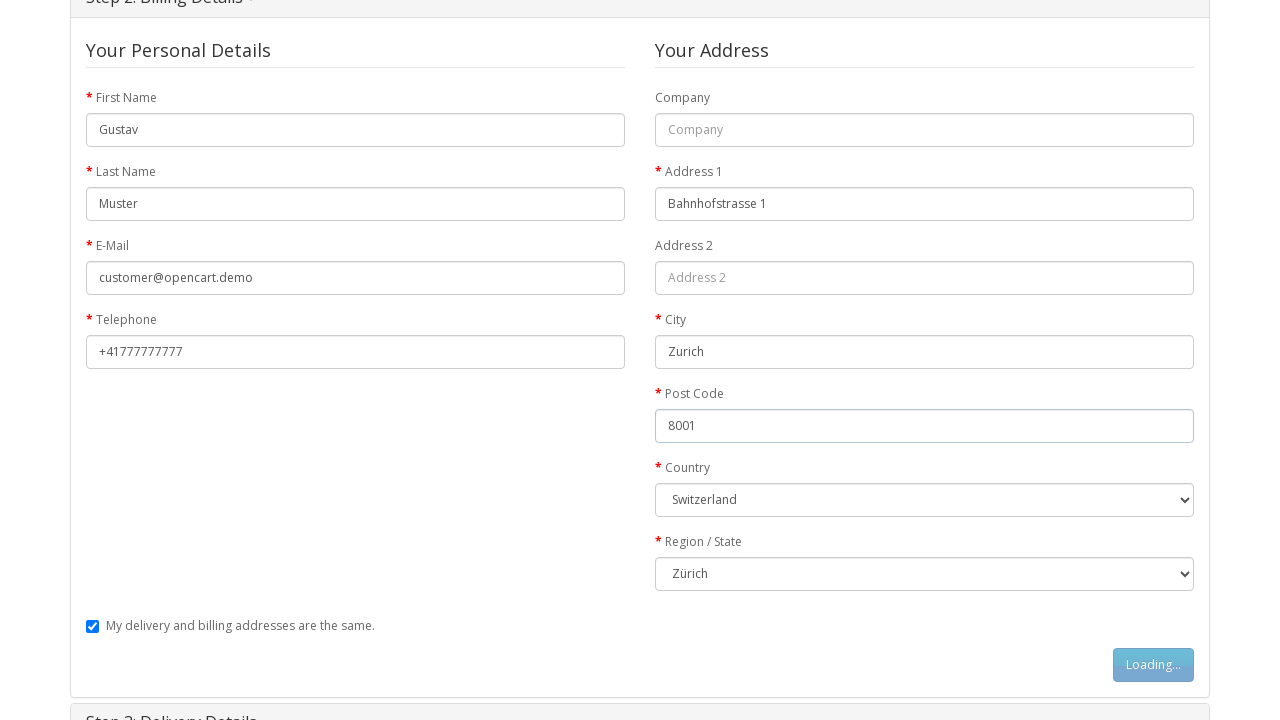

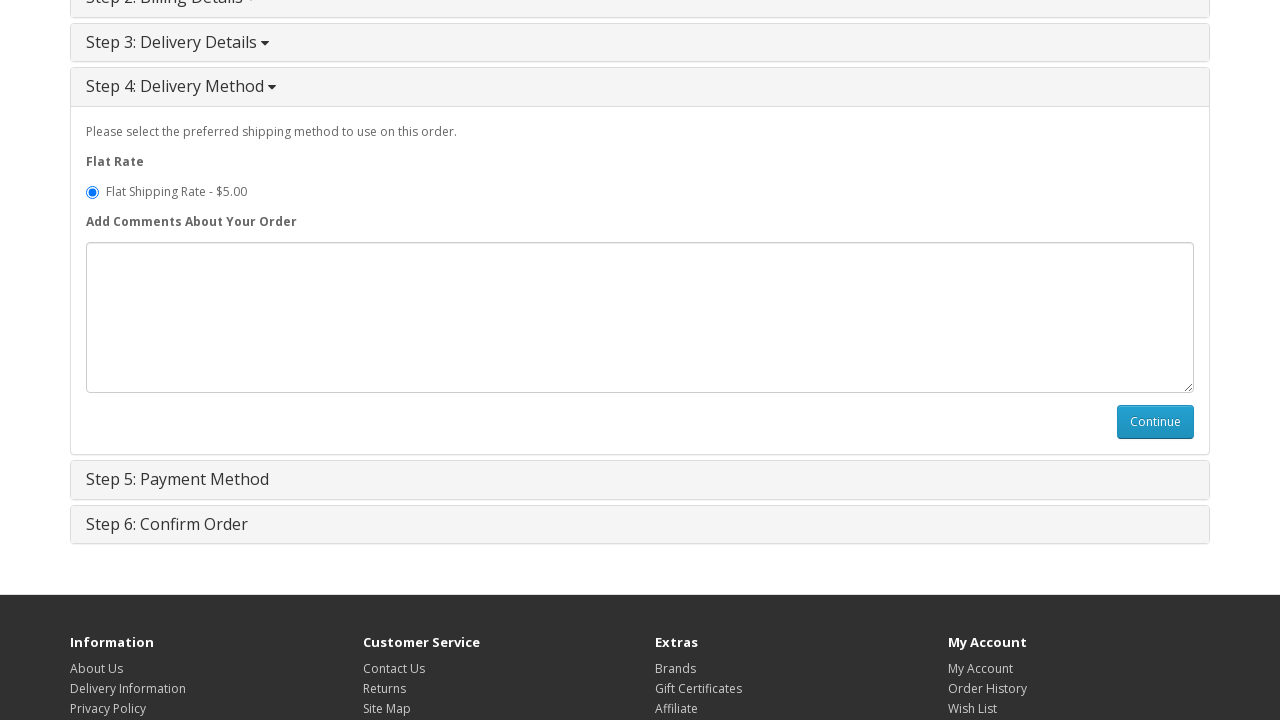